Tests GitHub's advanced search form by filling in search criteria (search term, repository owner, date filter, and programming language) and submitting the form to perform a search.

Starting URL: https://github.com/search/advanced

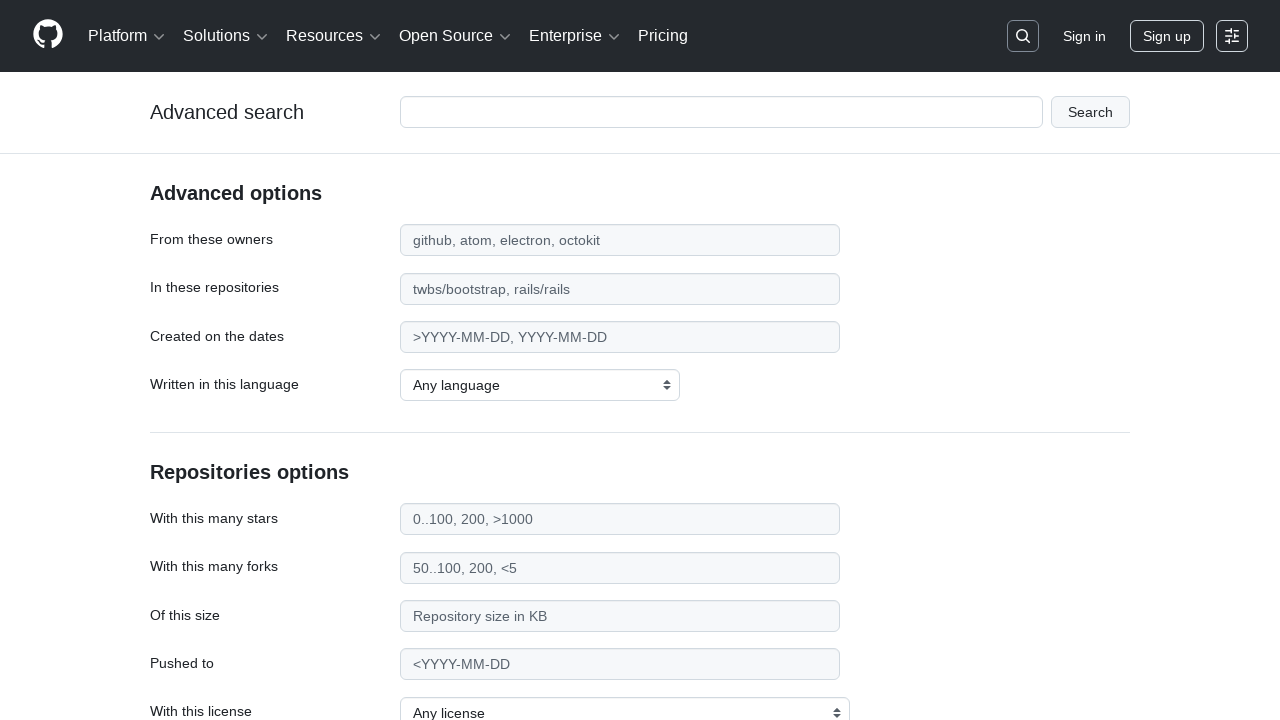

Filled search term field with 'apify-js' on #adv_code_search input.js-advanced-search-input
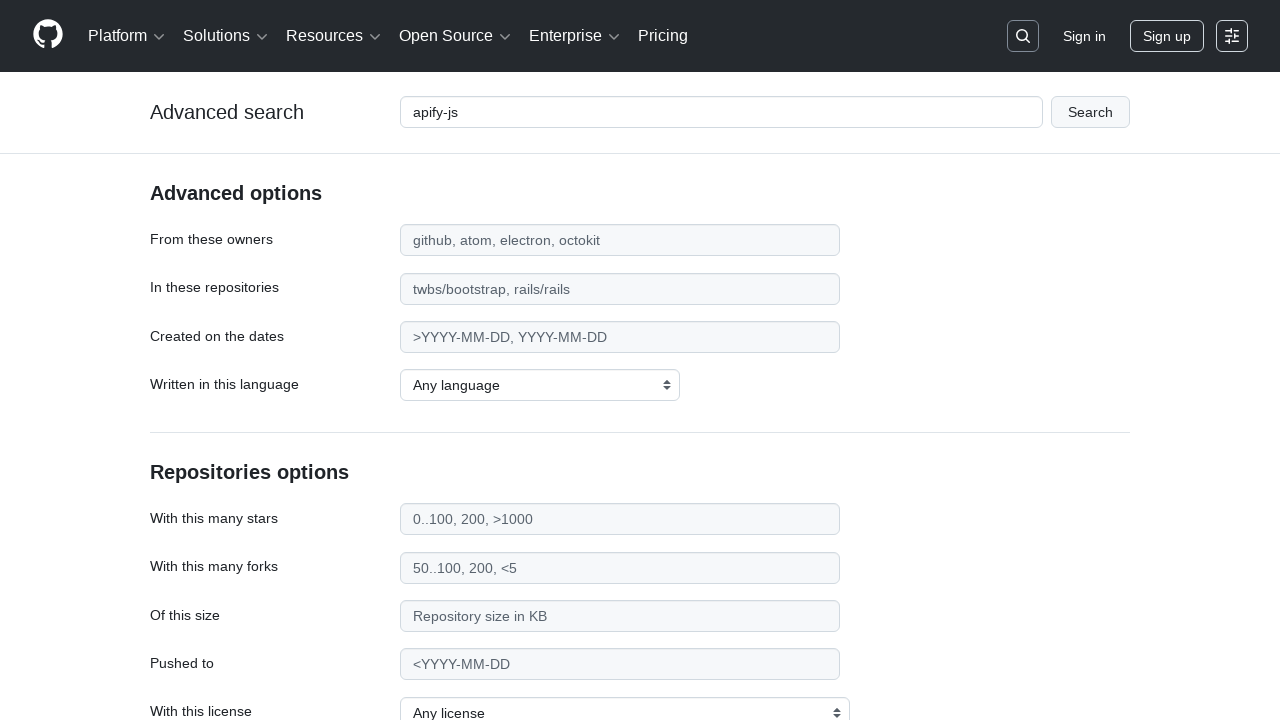

Filled repository owner field with 'apify' on #search_from
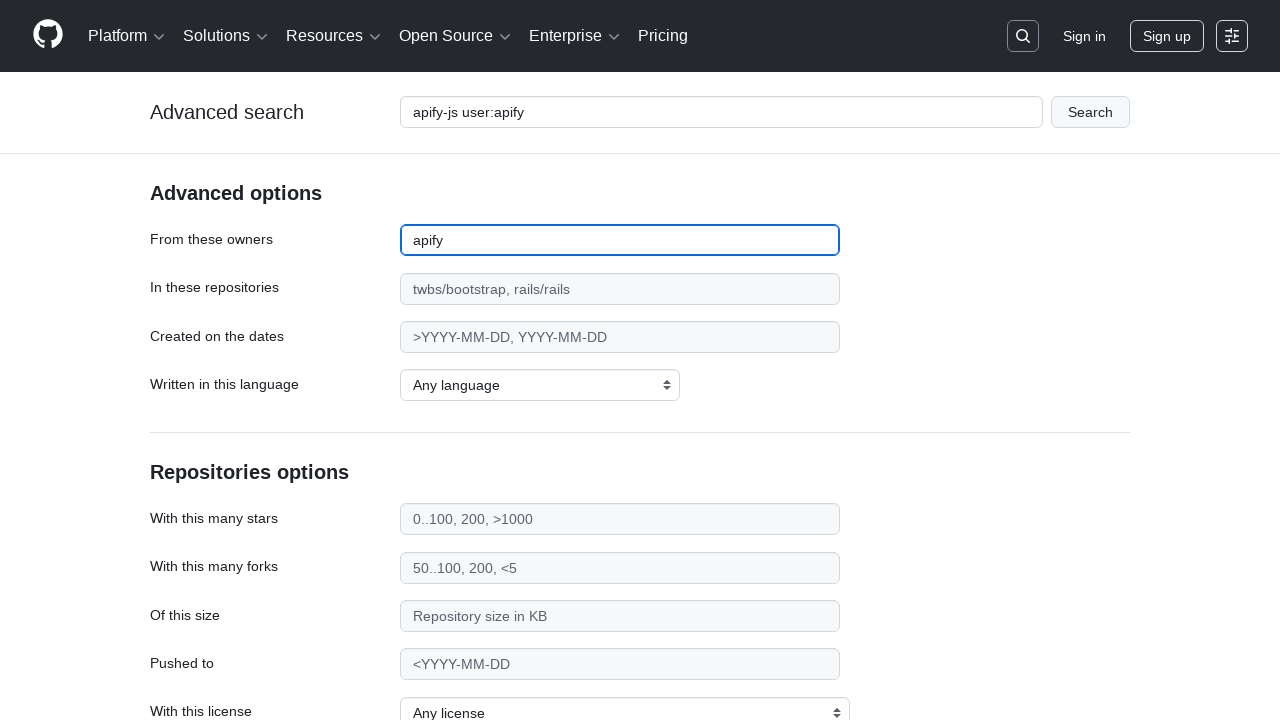

Filled date filter field with '>2015' on #search_date
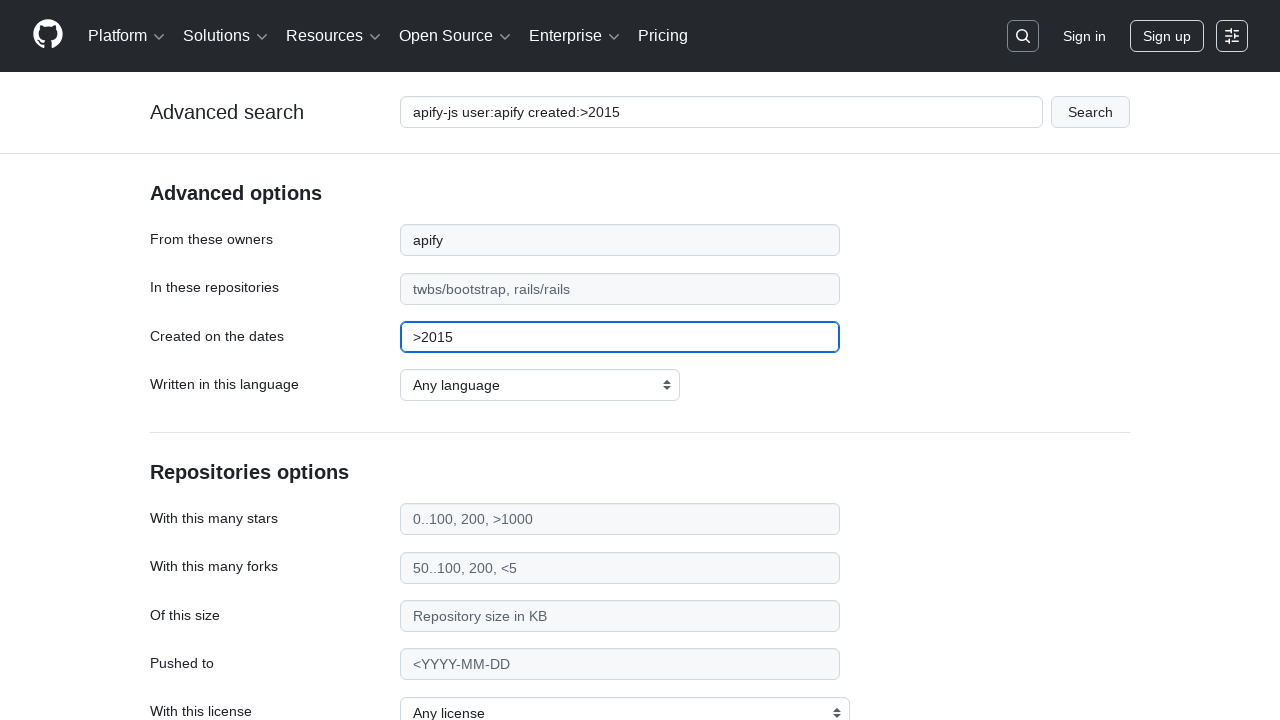

Selected 'JavaScript' from programming language dropdown on select#search_language
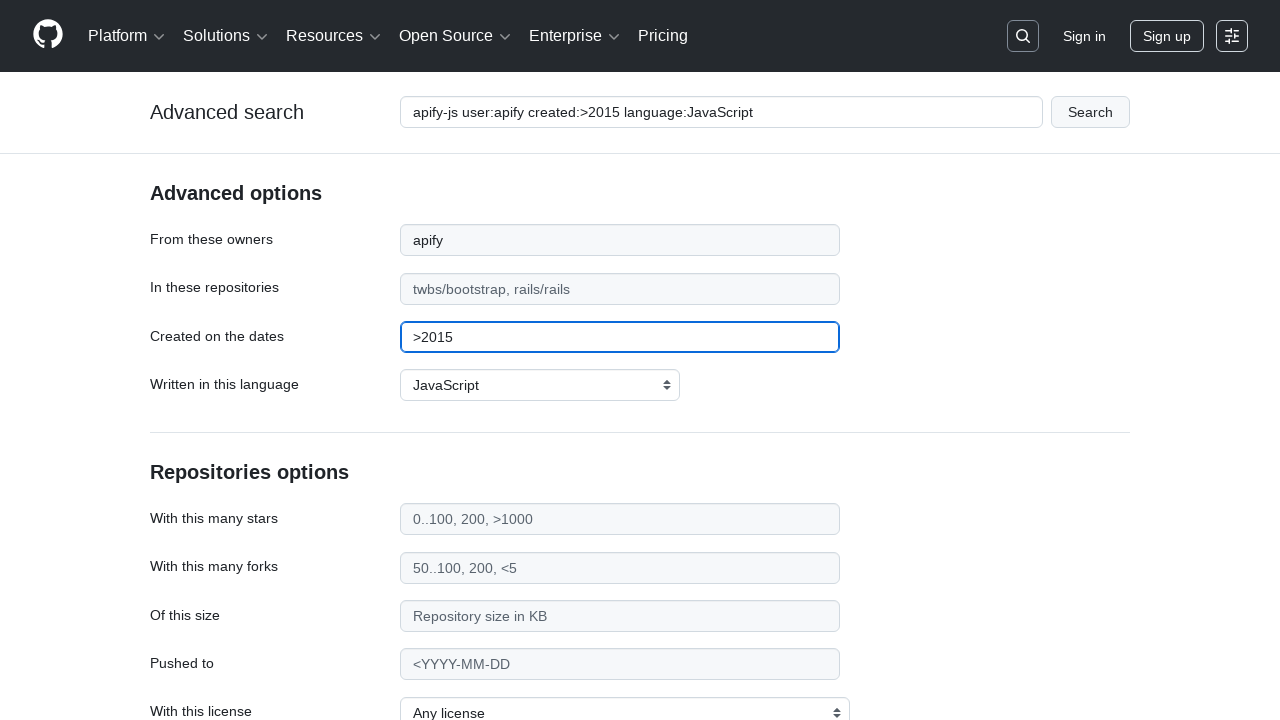

Clicked submit button to perform advanced search at (1090, 112) on #adv_code_search button[type="submit"]
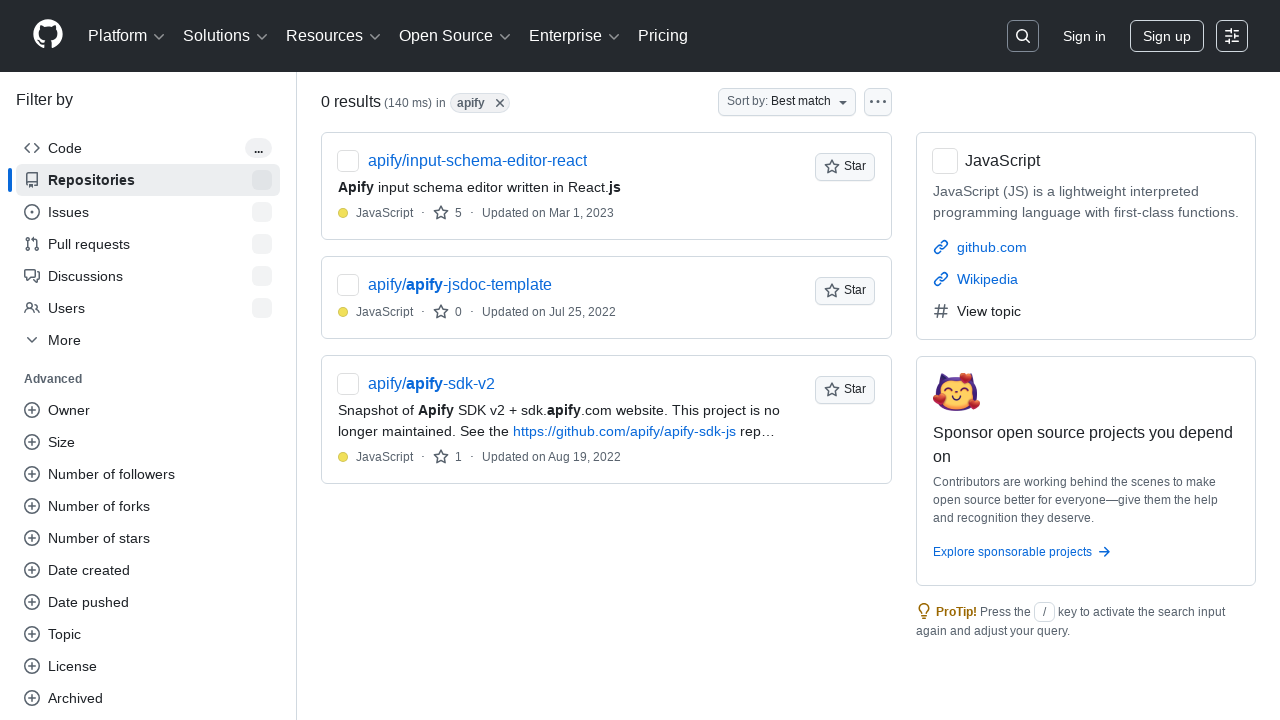

Search results loaded (network idle)
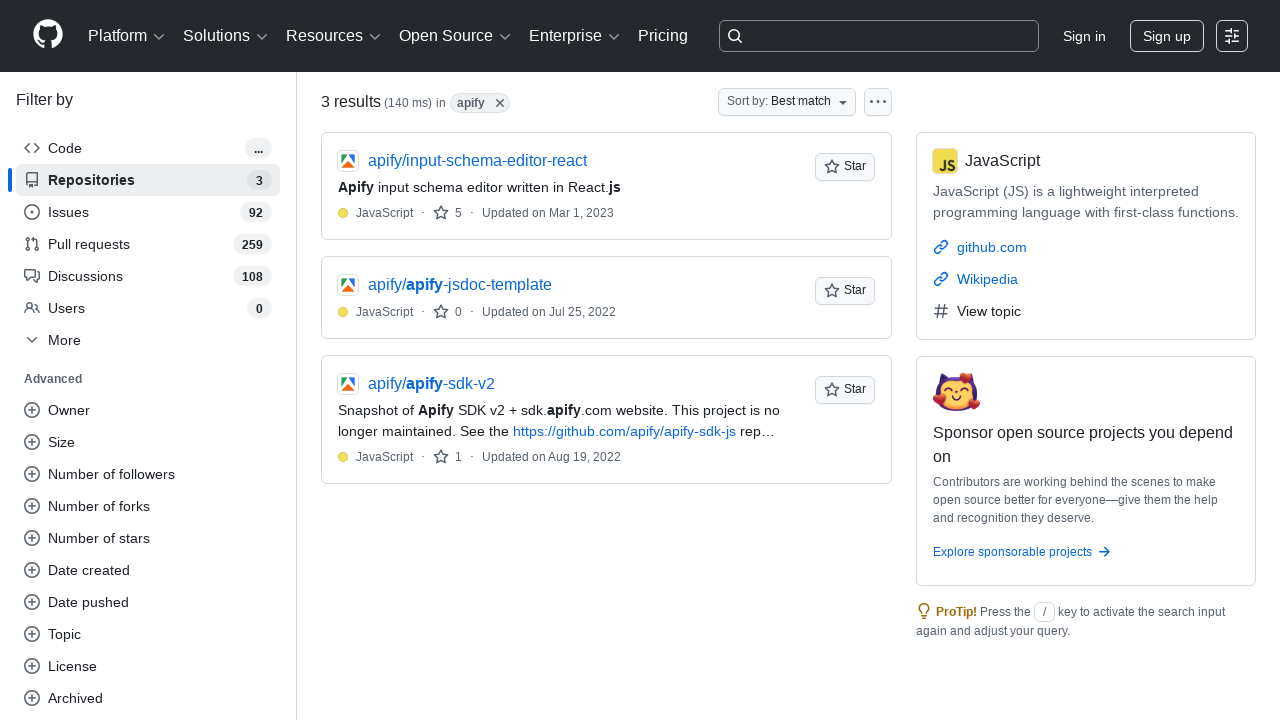

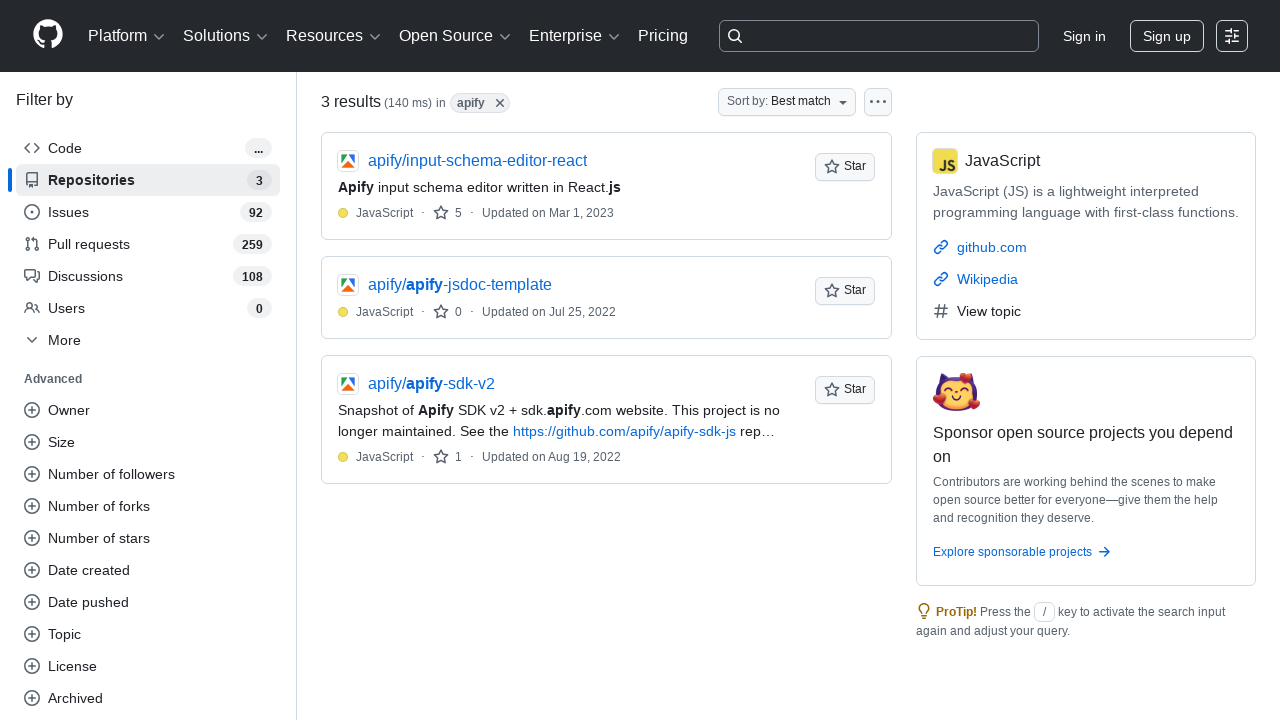